Tests navigation through various links on the Heroku App test site, including redirect link, drag and drop page, and context menu page

Starting URL: https://the-internet.herokuapp.com/

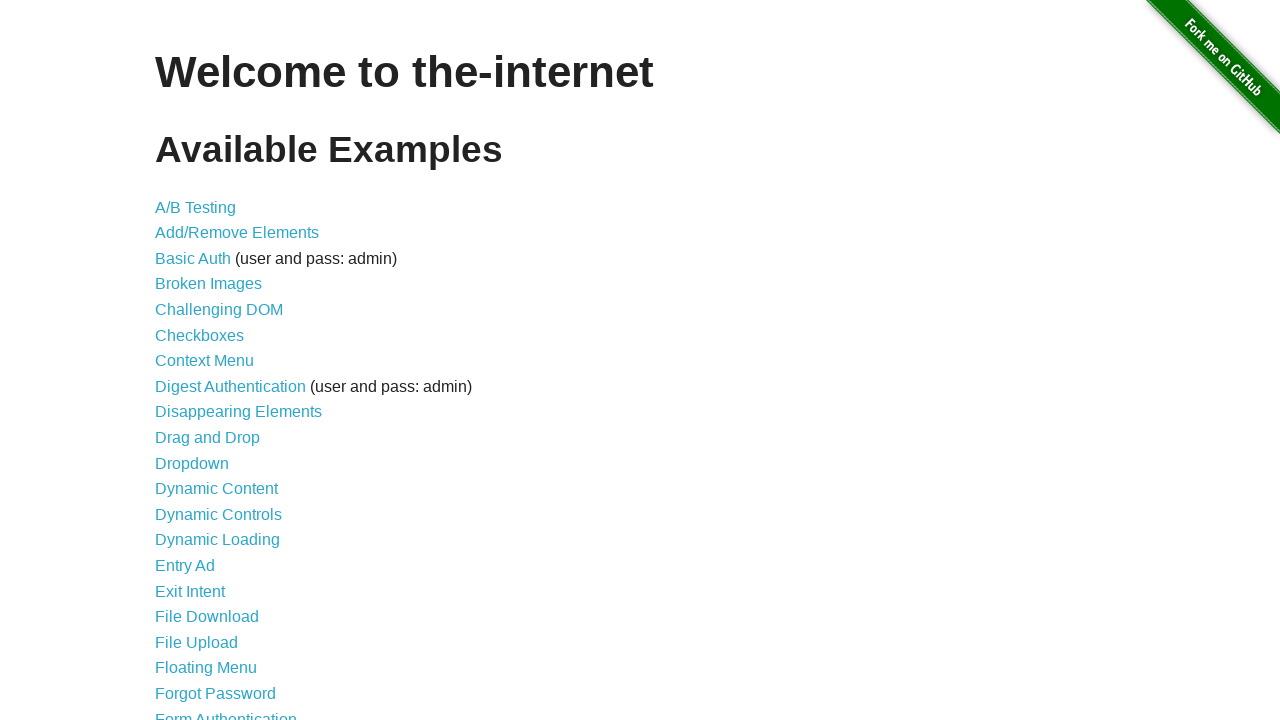

Clicked on Redirect Link at (202, 446) on text=Redirect Link
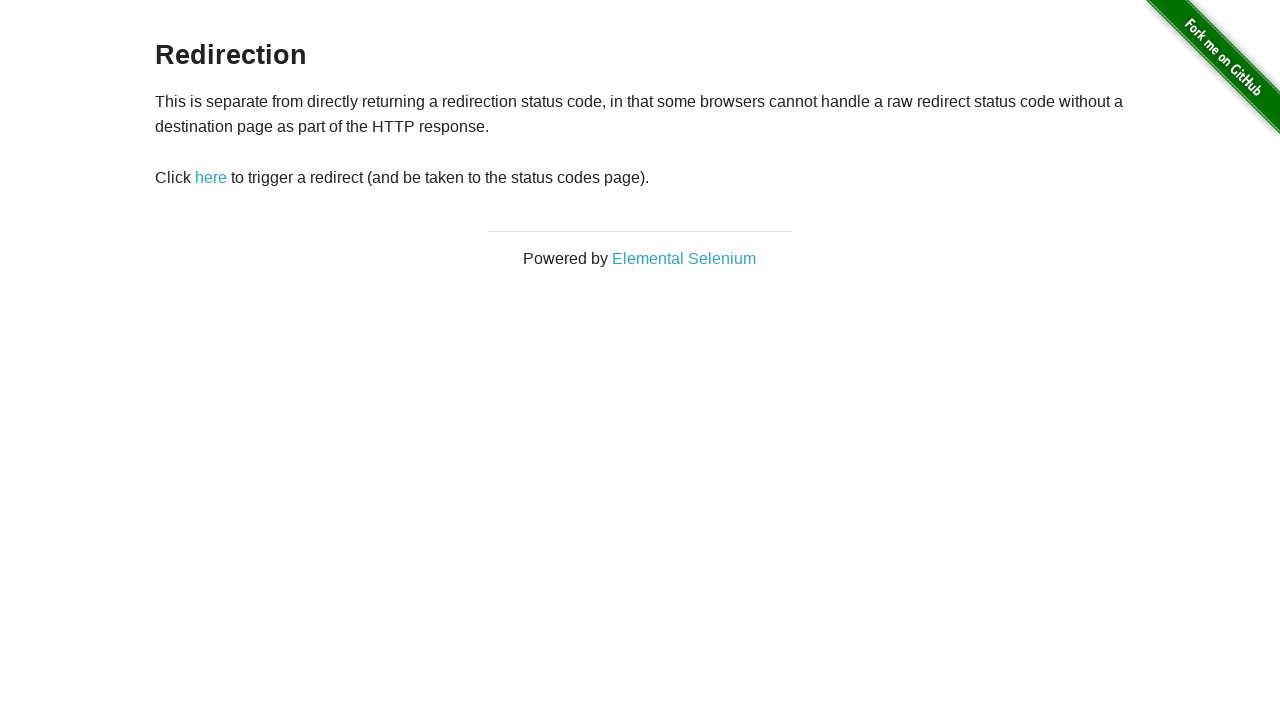

Navigated back to main page from Redirect Link
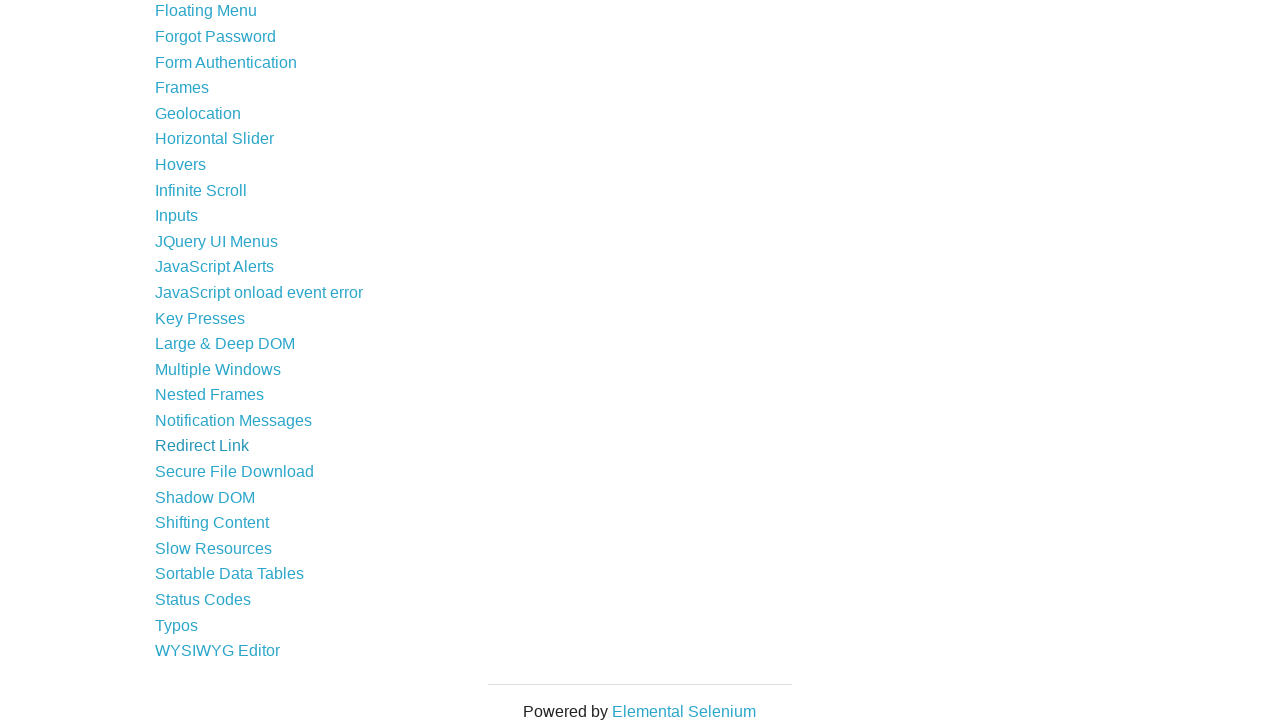

Clicked on Drag and Drop link at (208, 361) on text=Drag and Drop
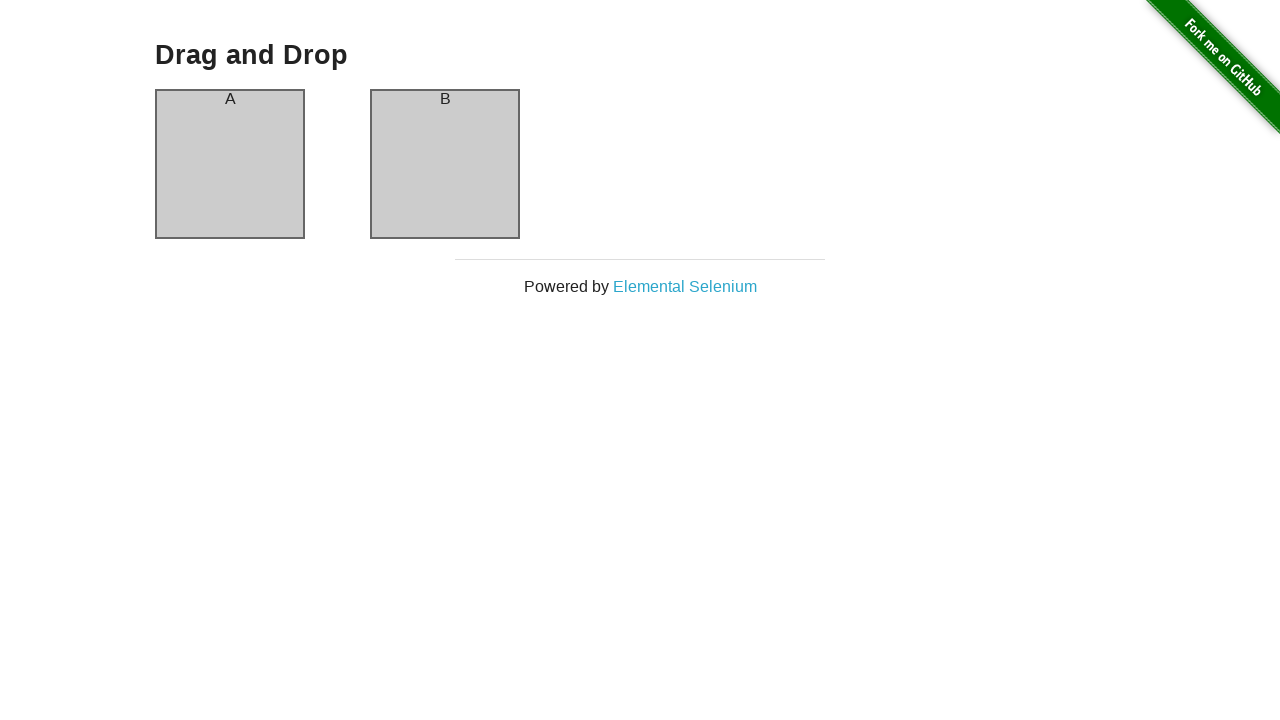

Navigated back to main page from Drag and Drop
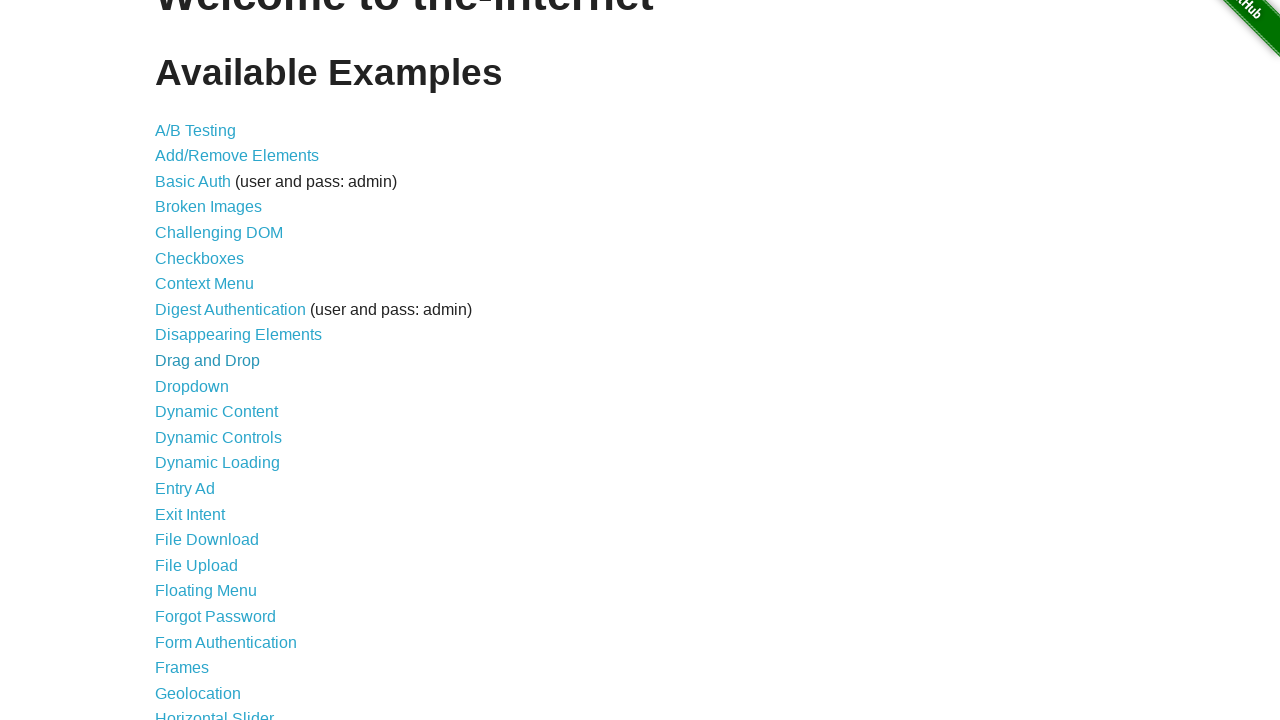

Clicked on Context Menu link at (204, 284) on text=Context Menu
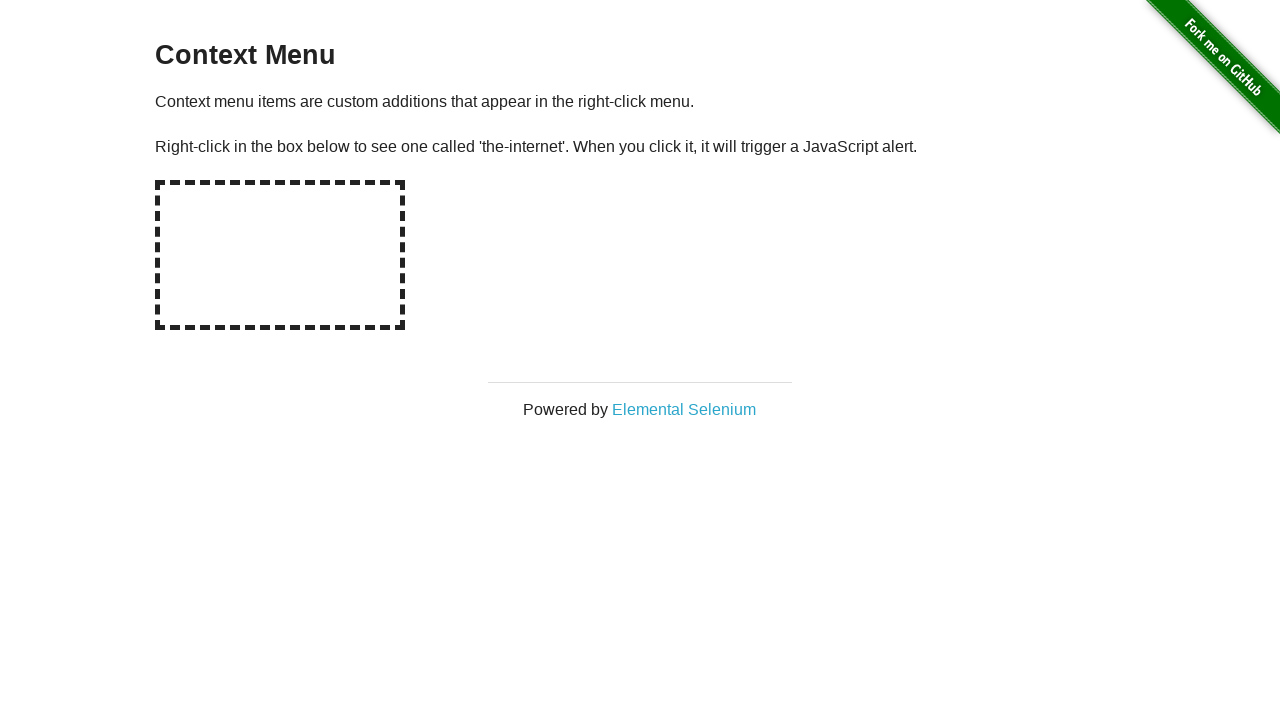

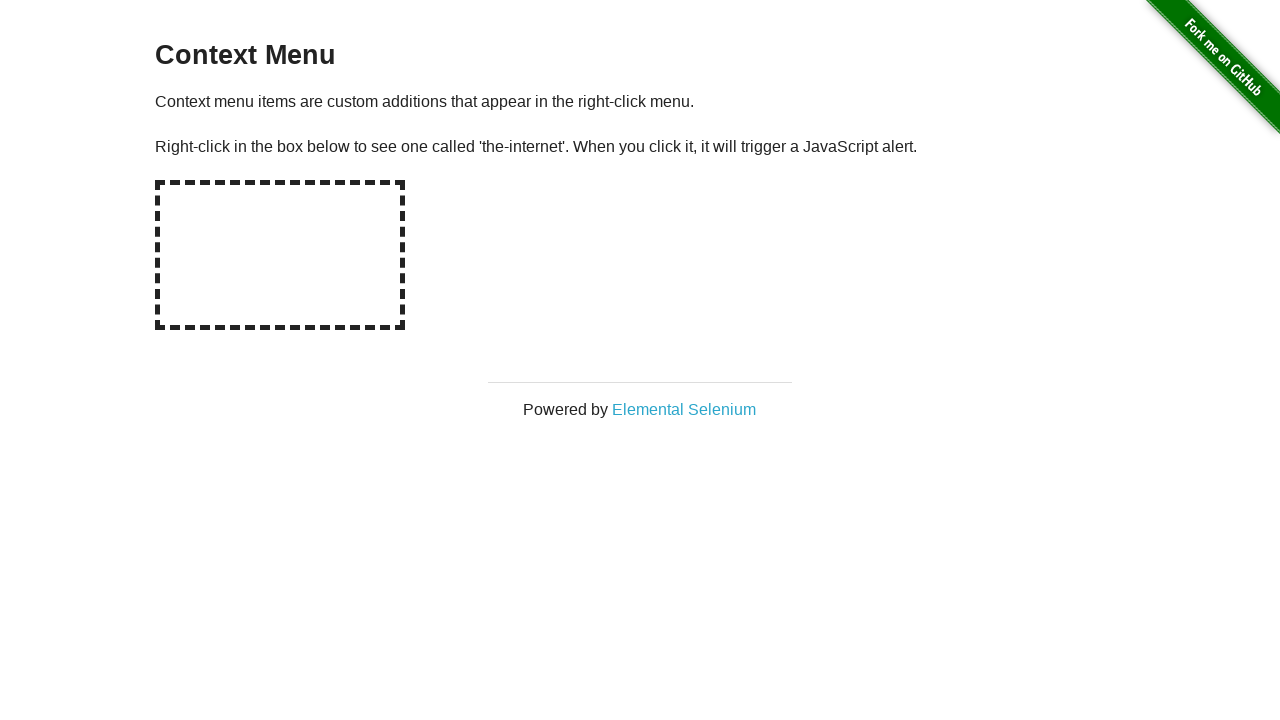